Tests JavaScript confirm dialog by clicking the confirm button, dismissing it, and verifying the Cancel result

Starting URL: https://the-internet.herokuapp.com/javascript_alerts

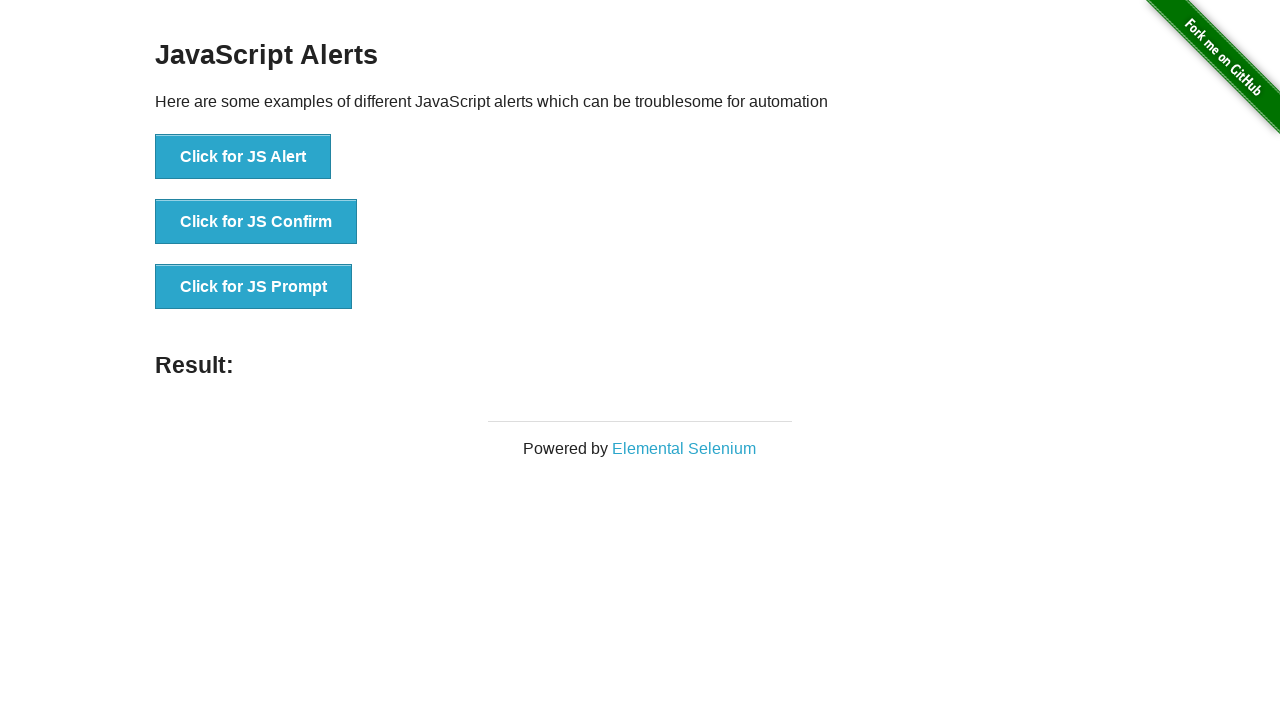

Navigated to JavaScript alerts page
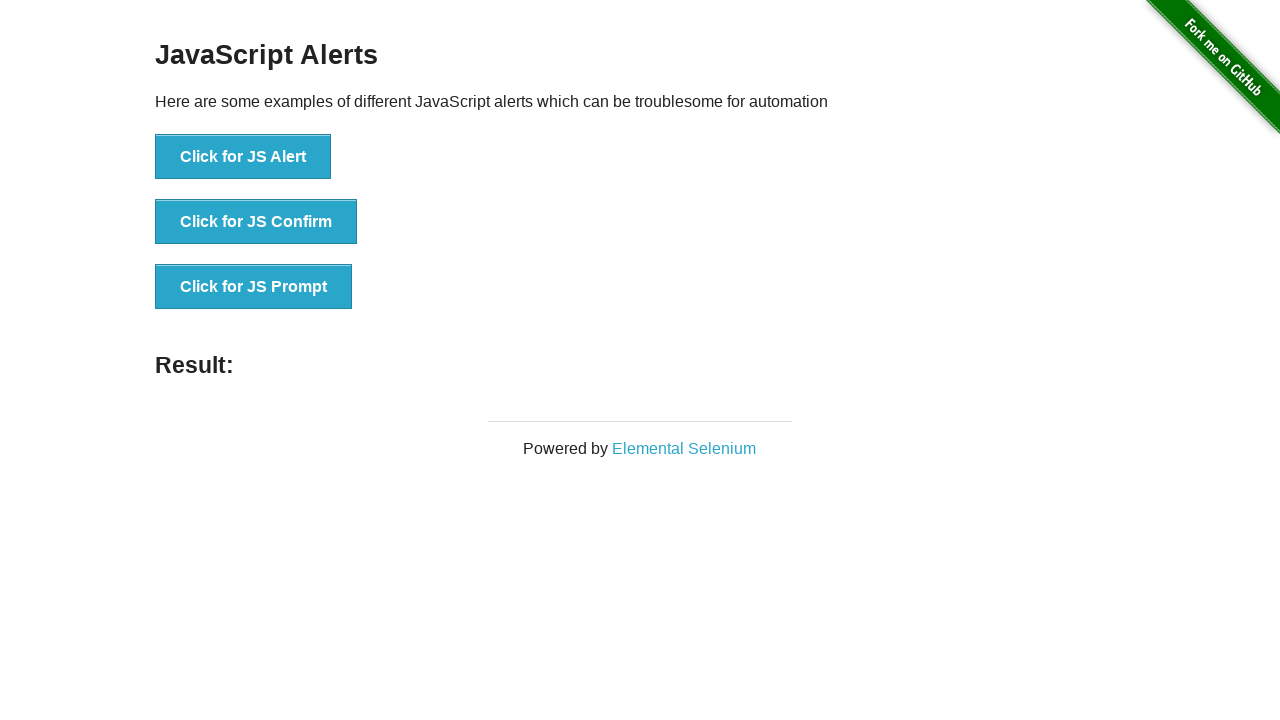

Clicked the JS Confirm button at (256, 222) on xpath=//button[text()="Click for JS Confirm"]
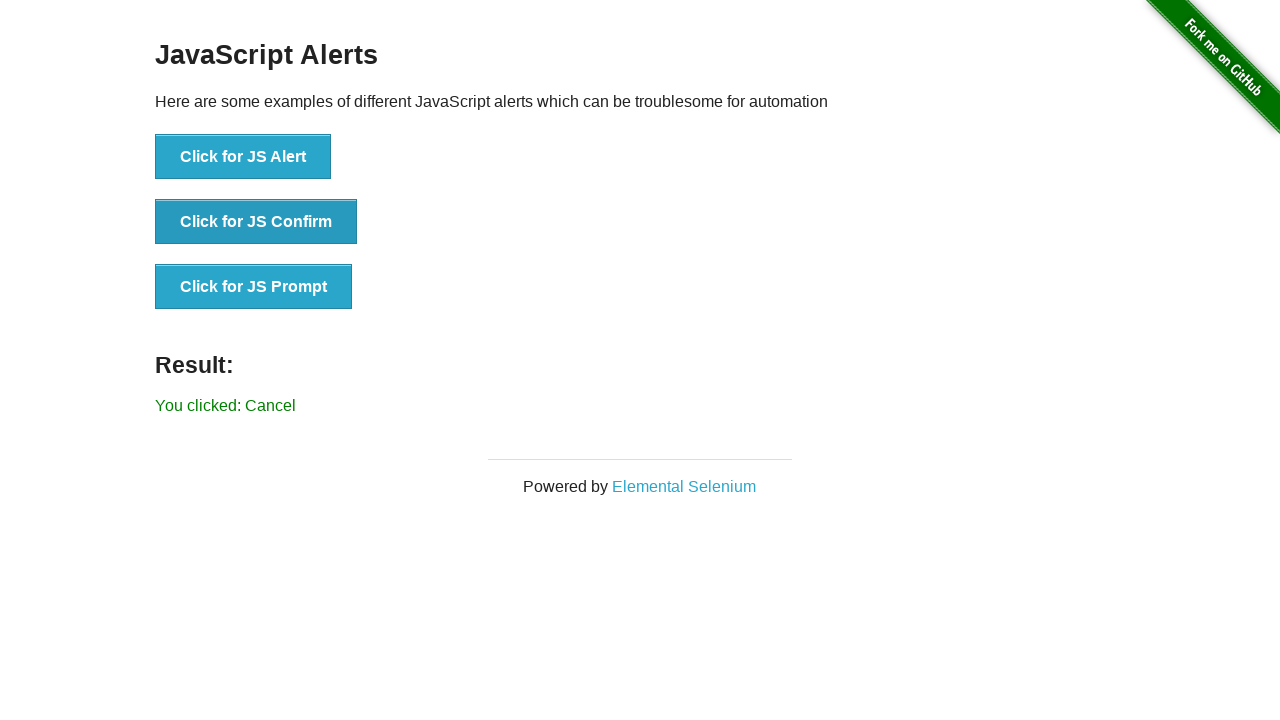

Set up dialog handler to dismiss the confirm dialog
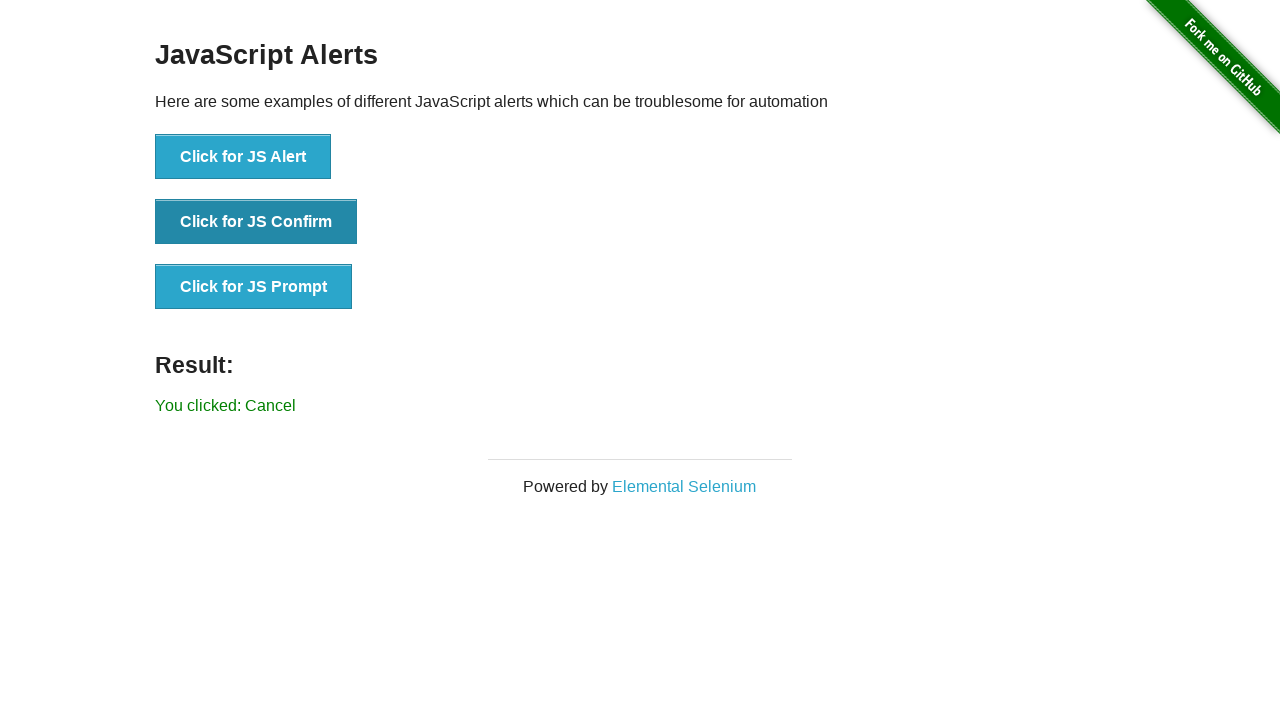

Result text element appeared on page
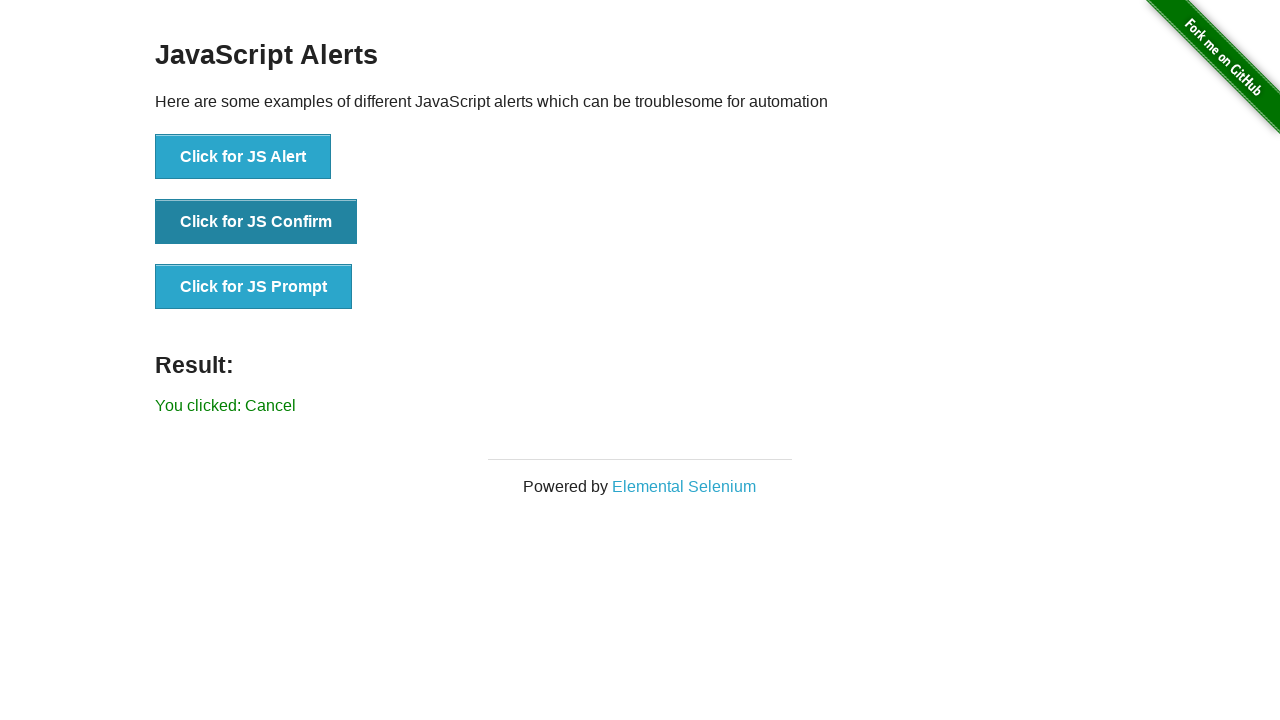

Retrieved result text from page
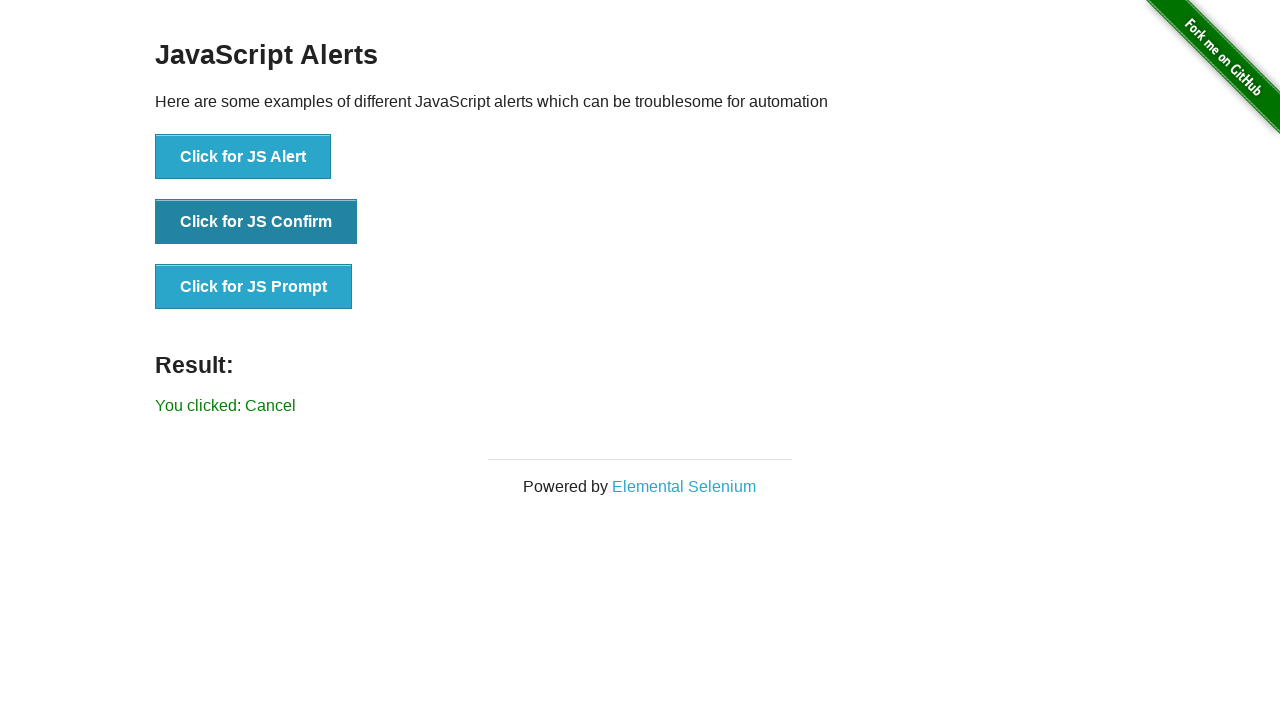

Verified result text equals 'You clicked: Cancel'
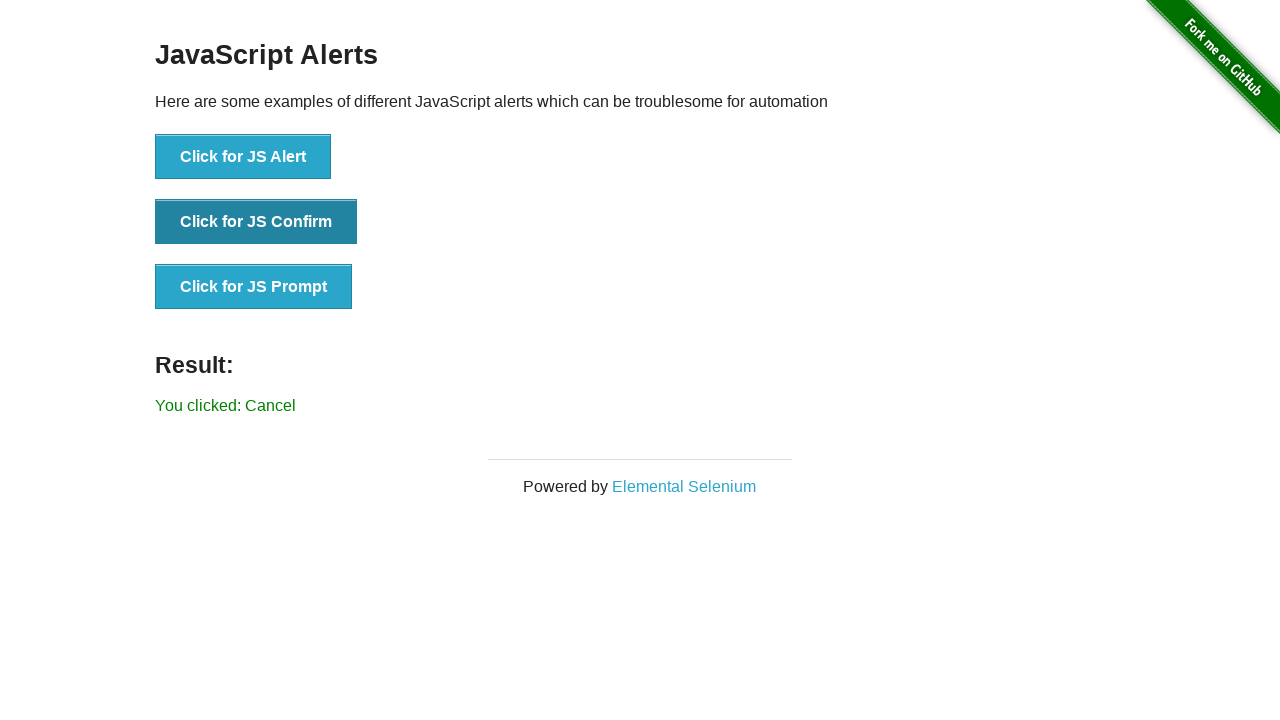

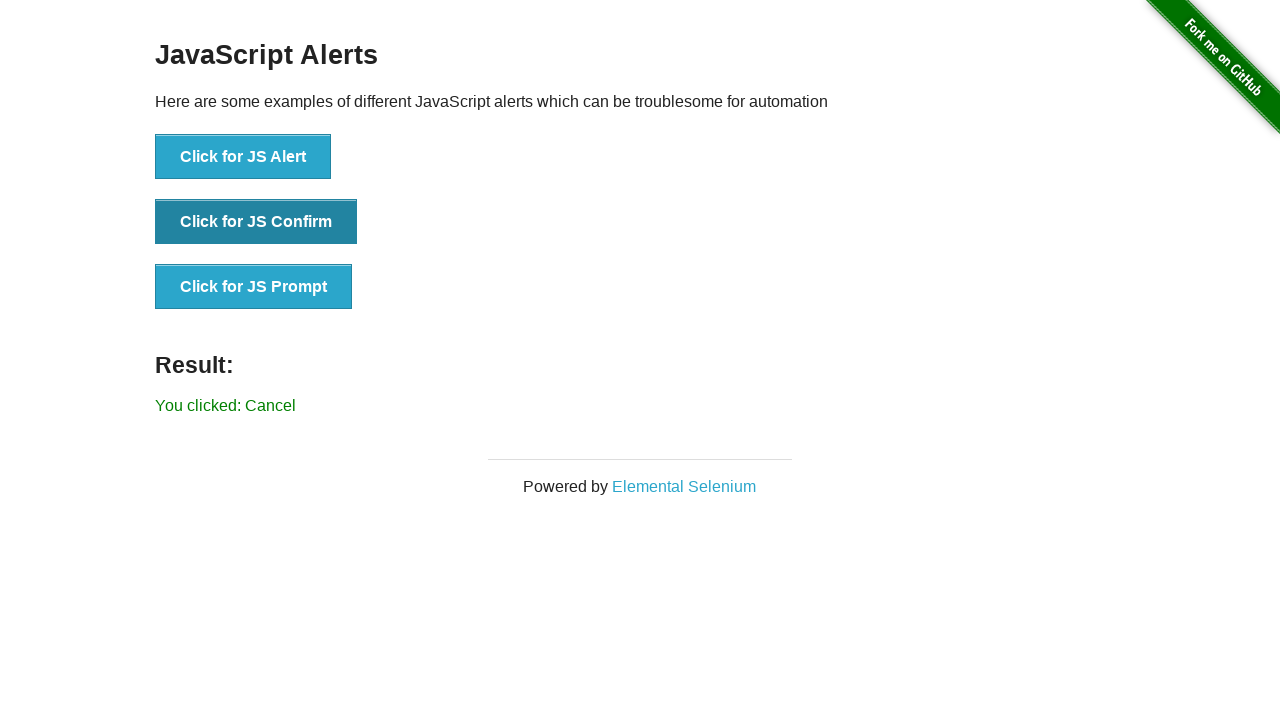